Navigates to a CSDN blog page and verifies that article links are present on the page by waiting for anchor elements to load.

Starting URL: https://blog.csdn.net/lzw_java?type=blog

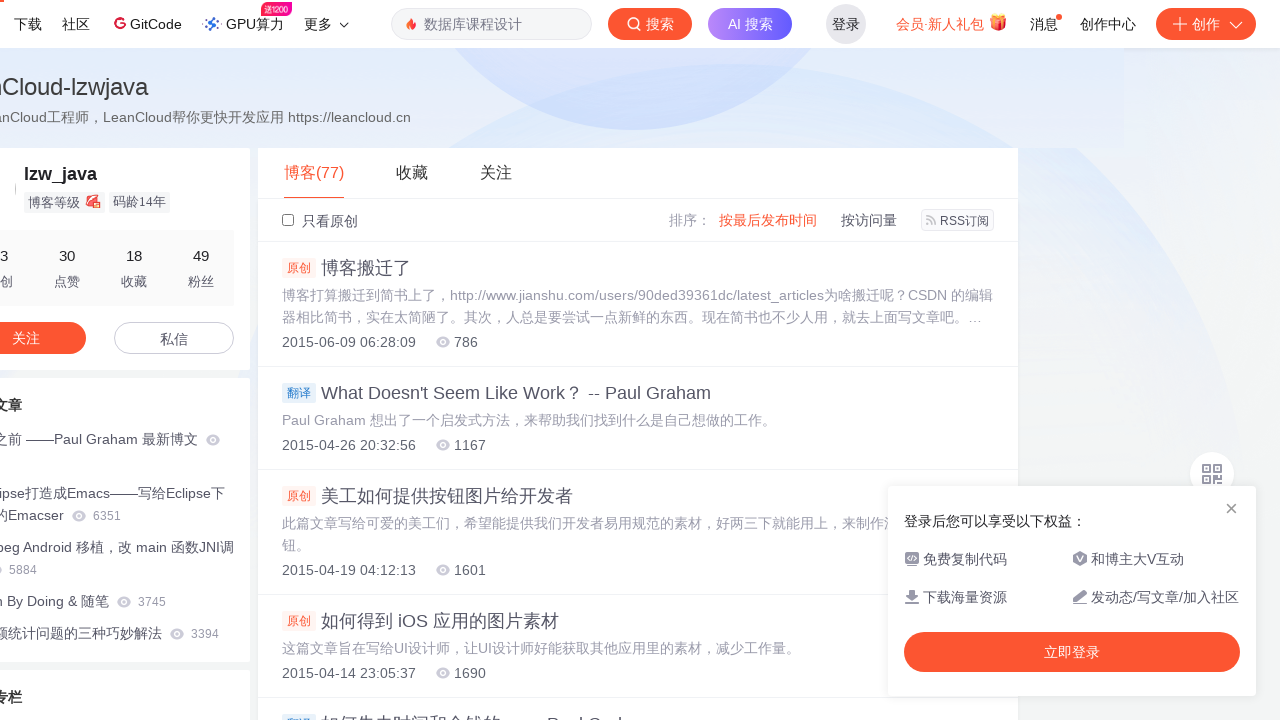

Waited for anchor elements to load on the page
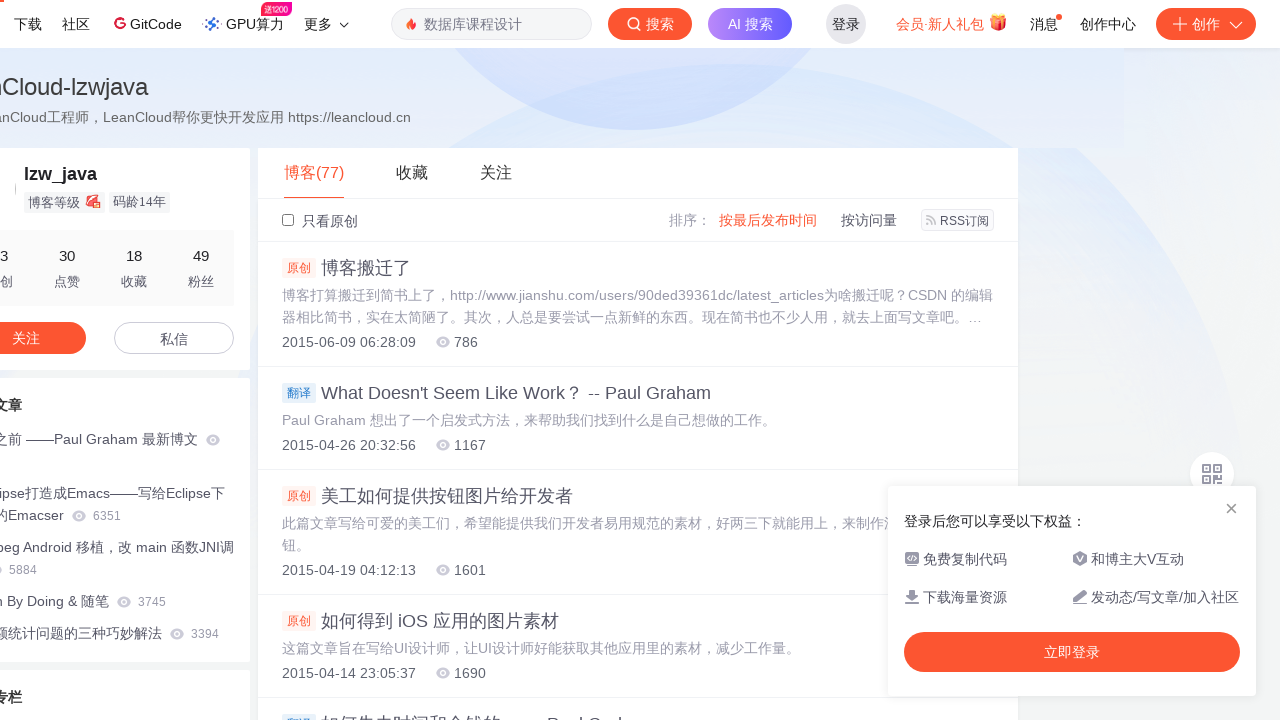

Verified that article links with expected URL pattern are present
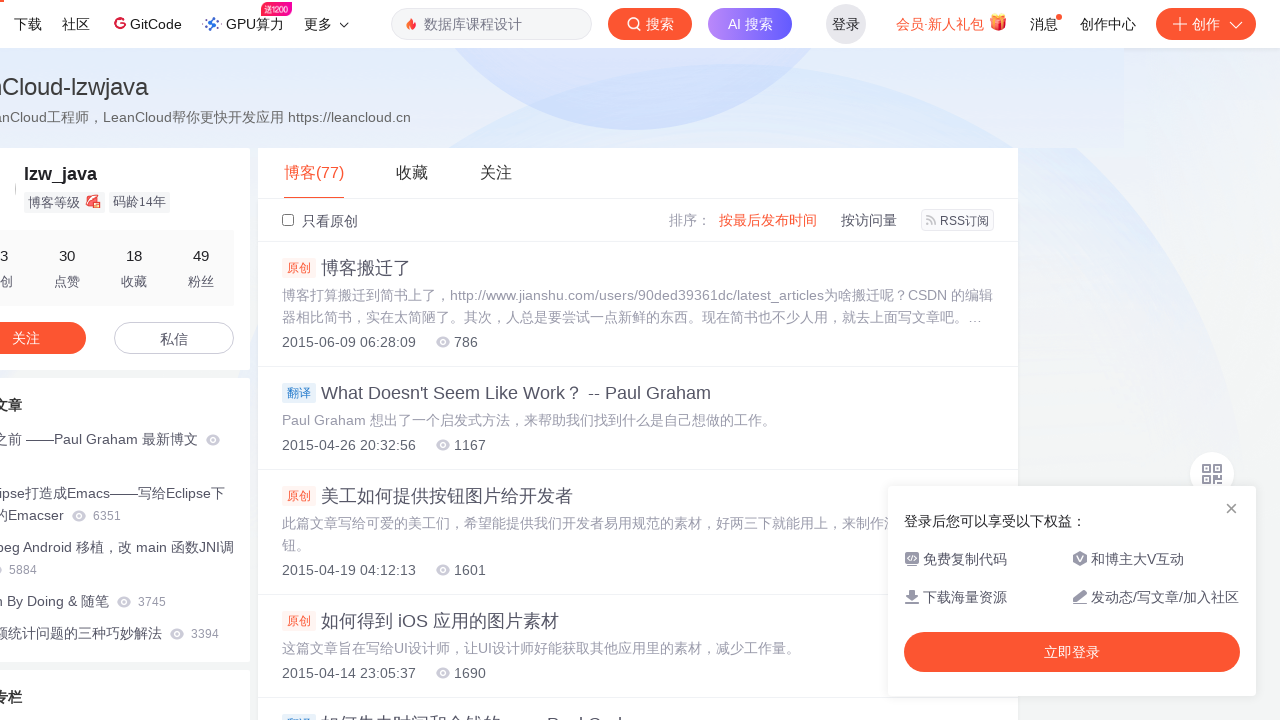

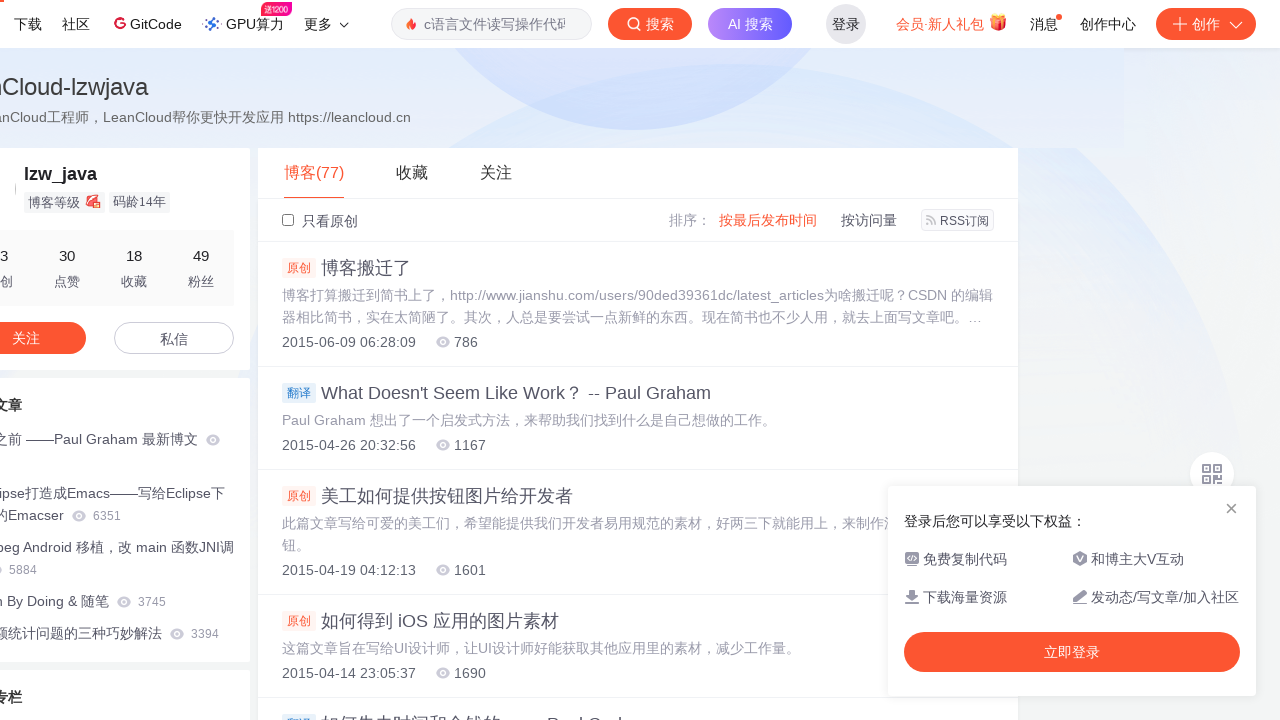